Tests window handling by clicking a link that opens a new tab and verifying the new tab's title

Starting URL: https://the-internet.herokuapp.com/windows

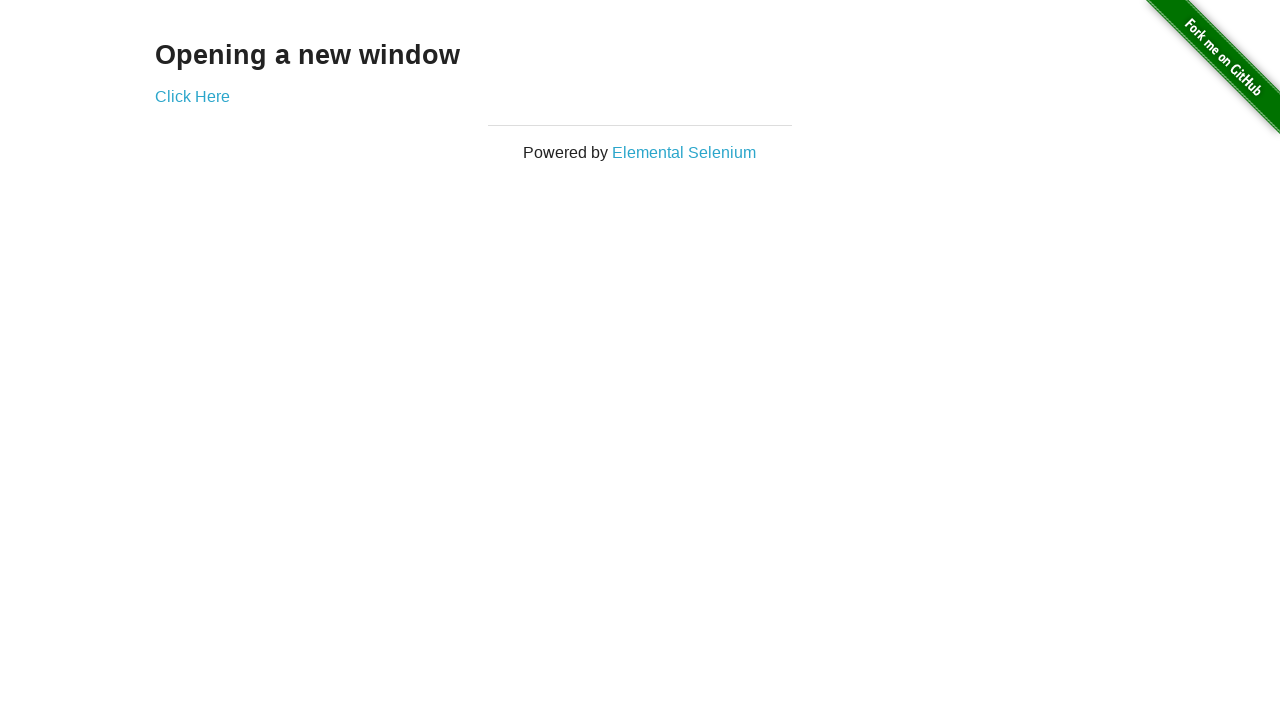

Clicked 'Click Here' link to open new tab at (192, 96) on text='Click Here'
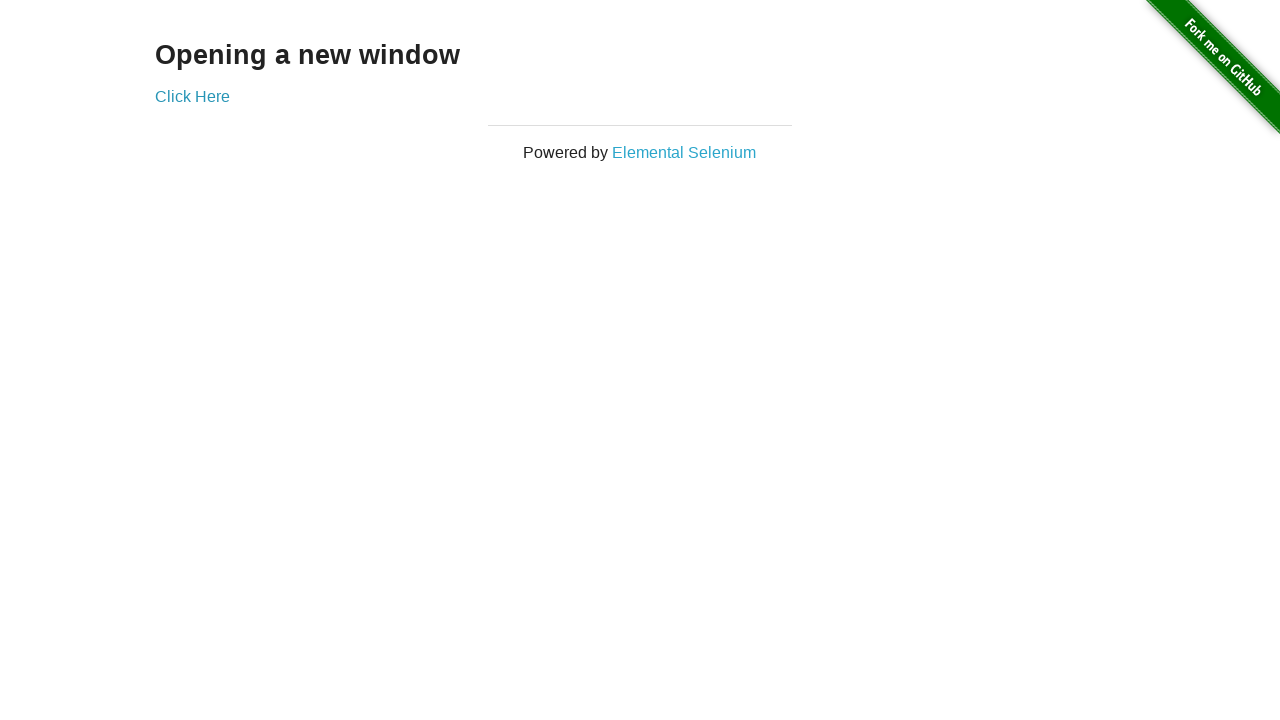

Captured new page/tab object
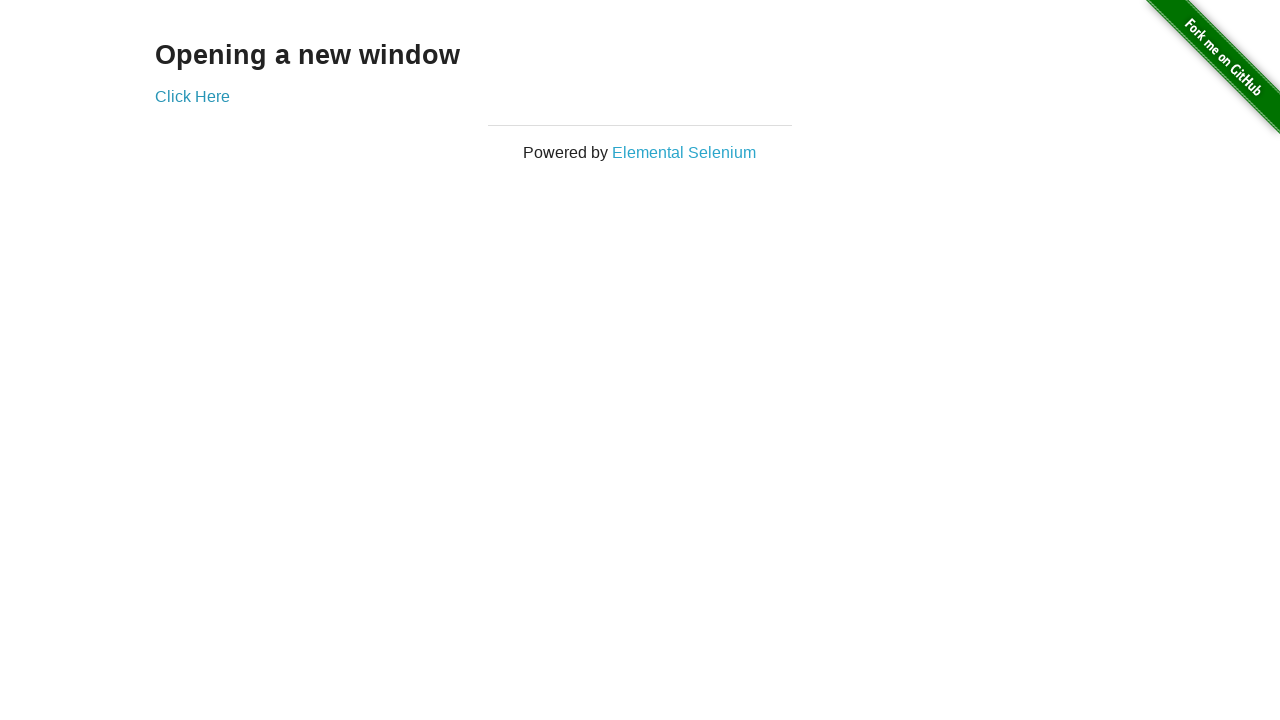

Waited for new page to fully load
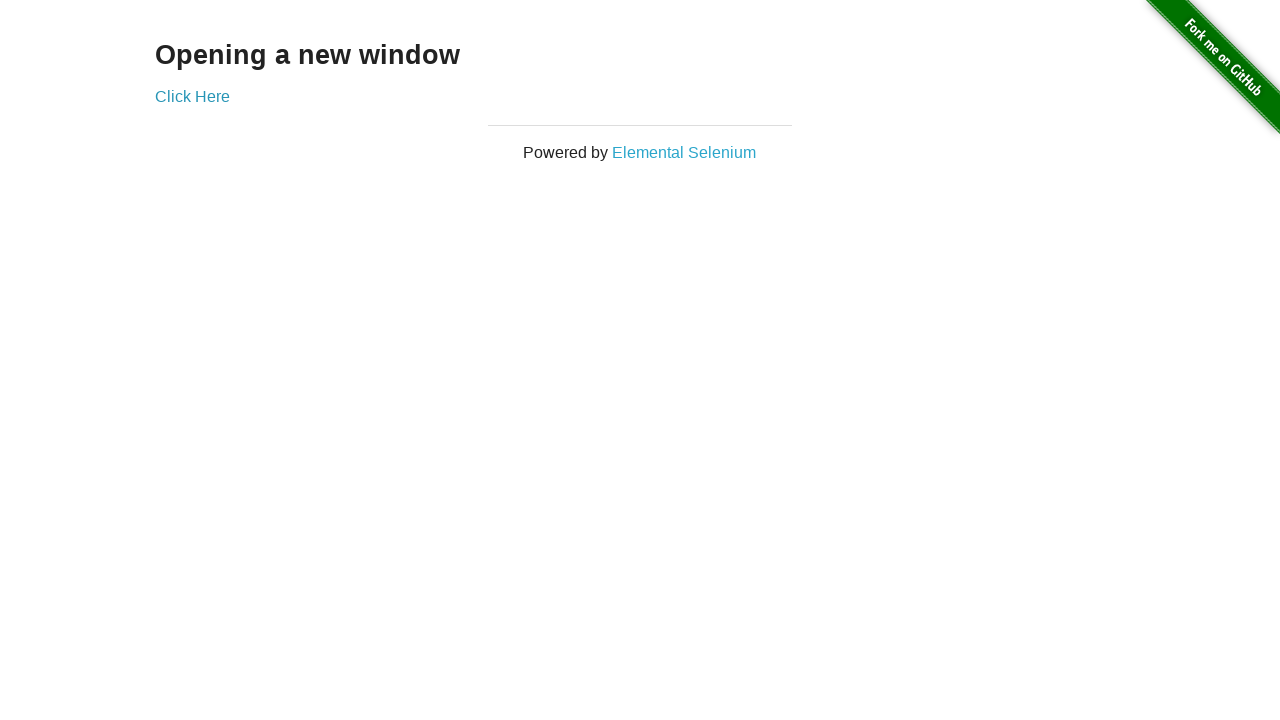

Verified new page title is 'New Window'
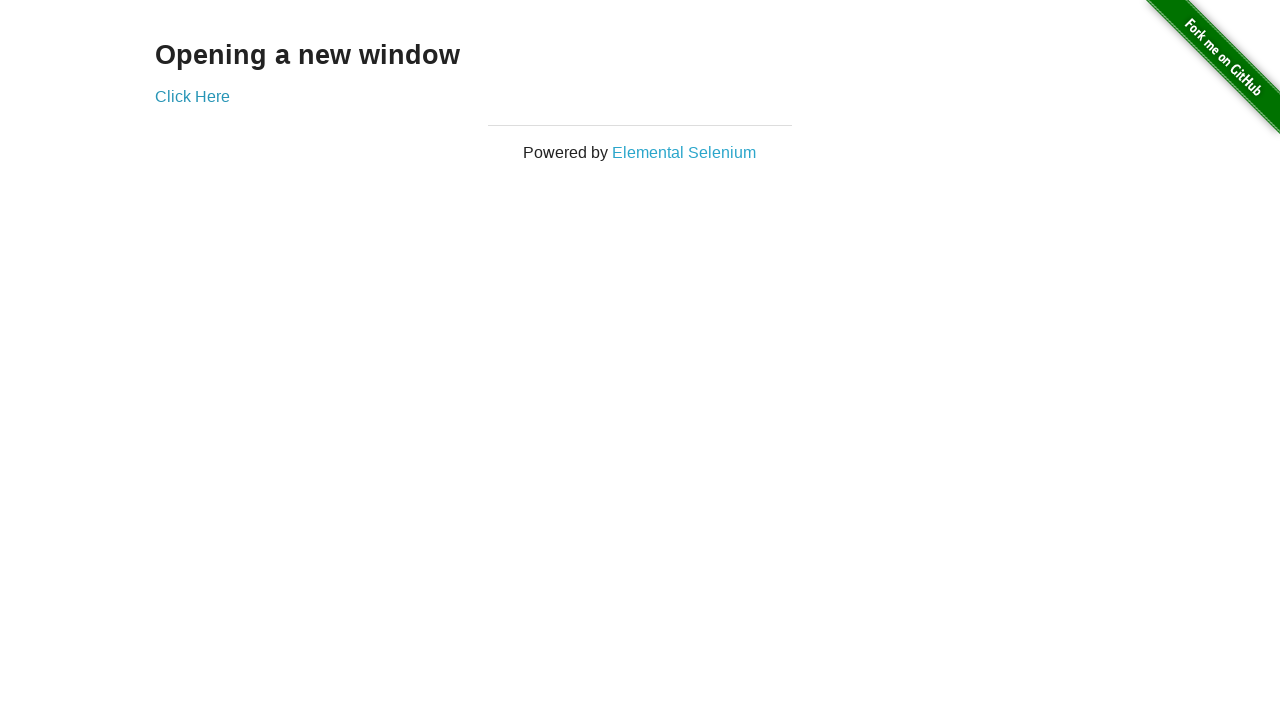

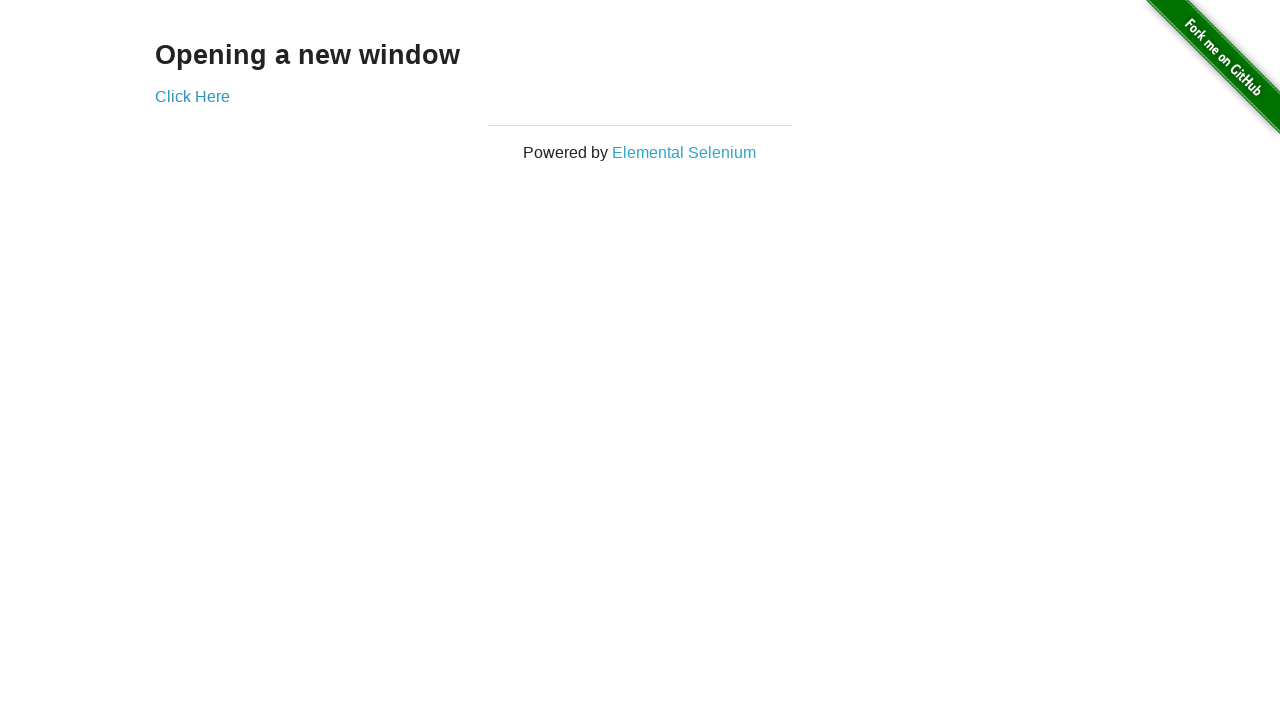